Tests checkbox selection by clicking three checkboxes and selecting options from a dropdown using different selection methods

Starting URL: https://rahulshettyacademy.com/AutomationPractice/

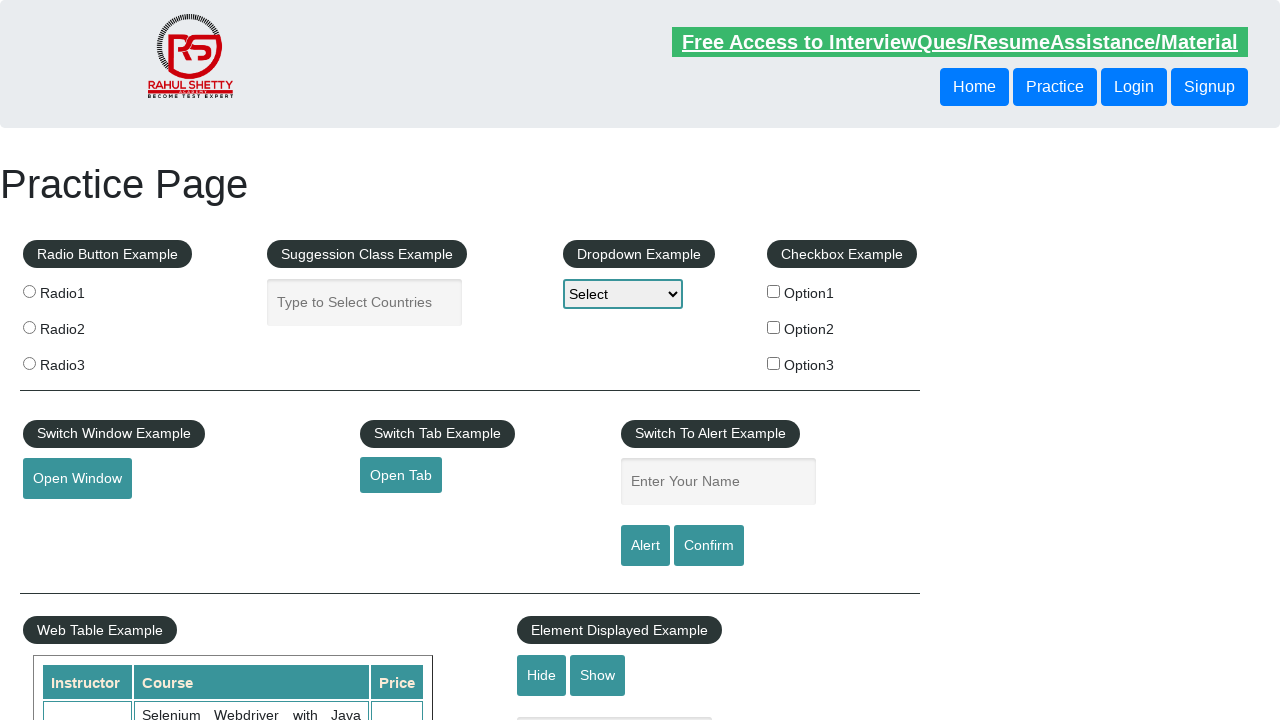

Clicked checkbox option 1 at (774, 291) on #checkBoxOption1
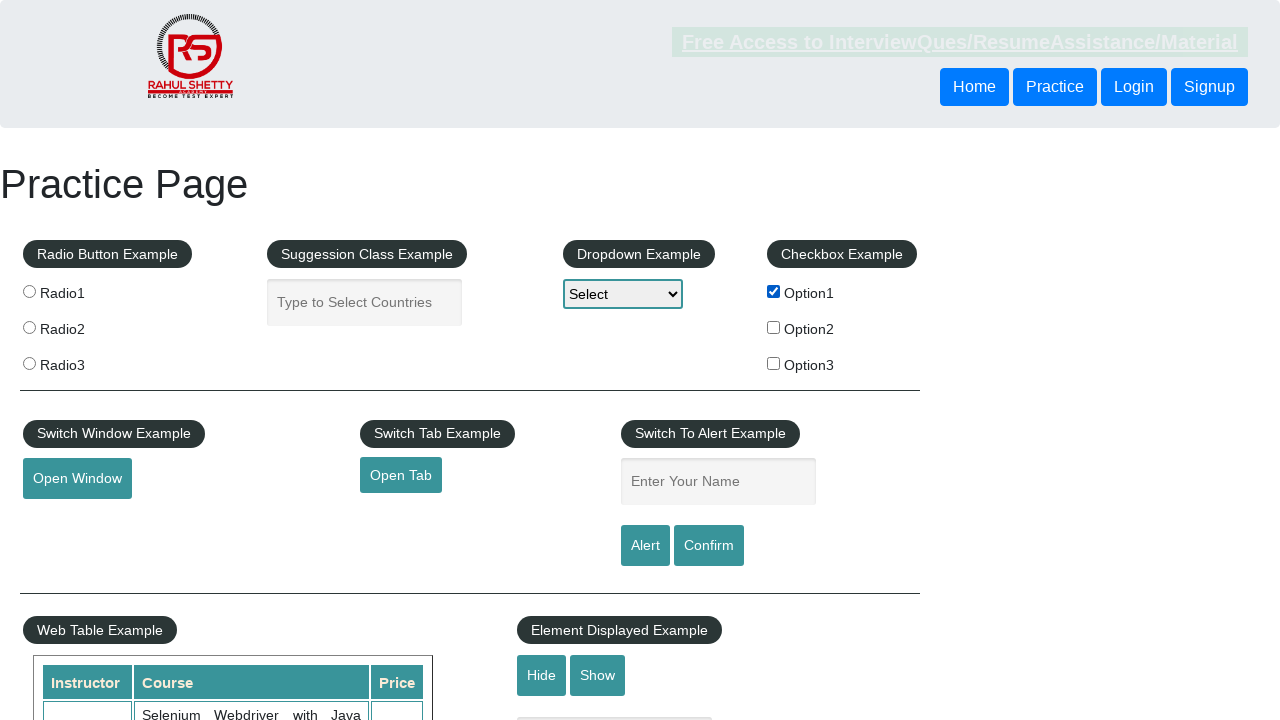

Clicked checkbox option 2 at (774, 327) on #checkBoxOption2
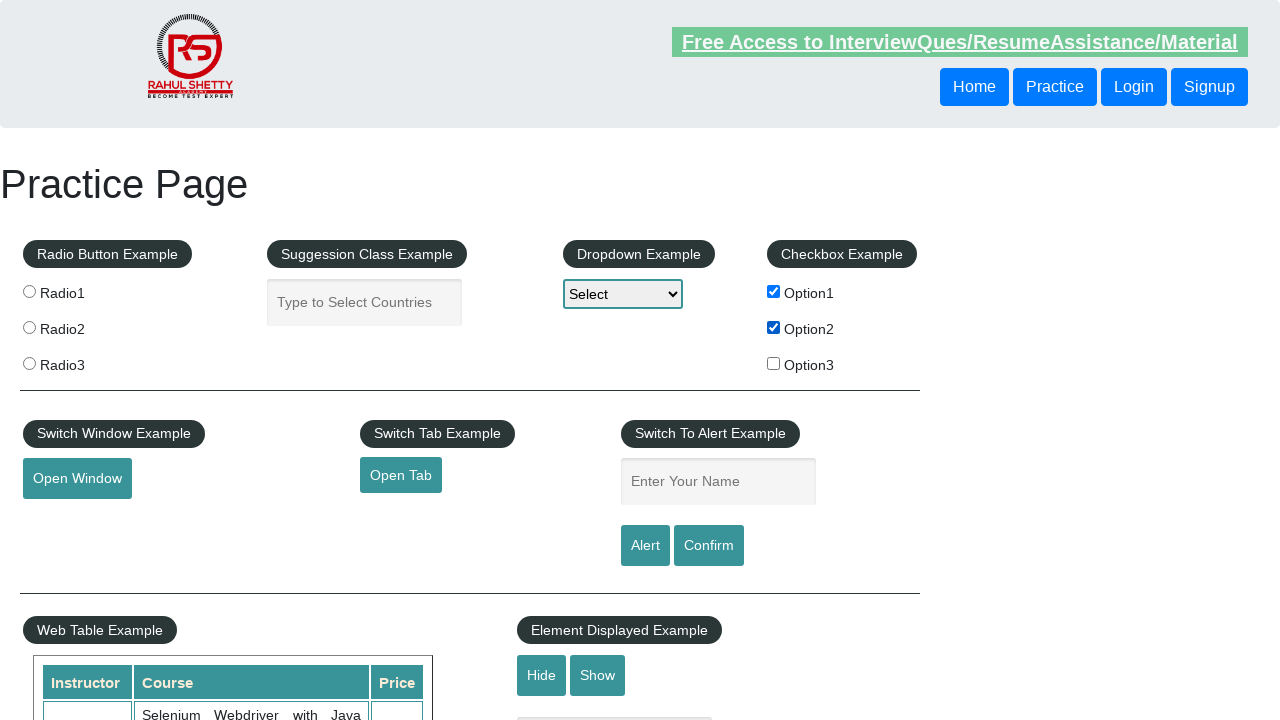

Clicked checkbox option 3 at (774, 363) on #checkBoxOption3
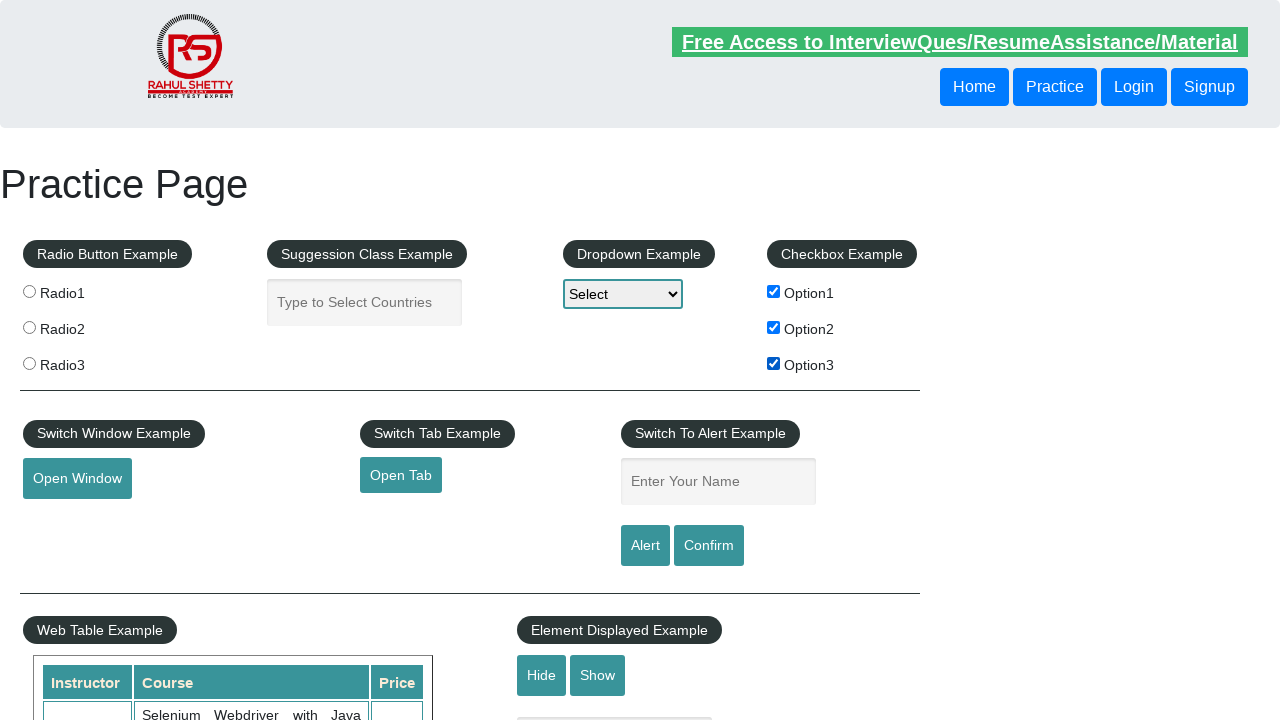

Selected dropdown option by index 1 on #dropdown-class-example
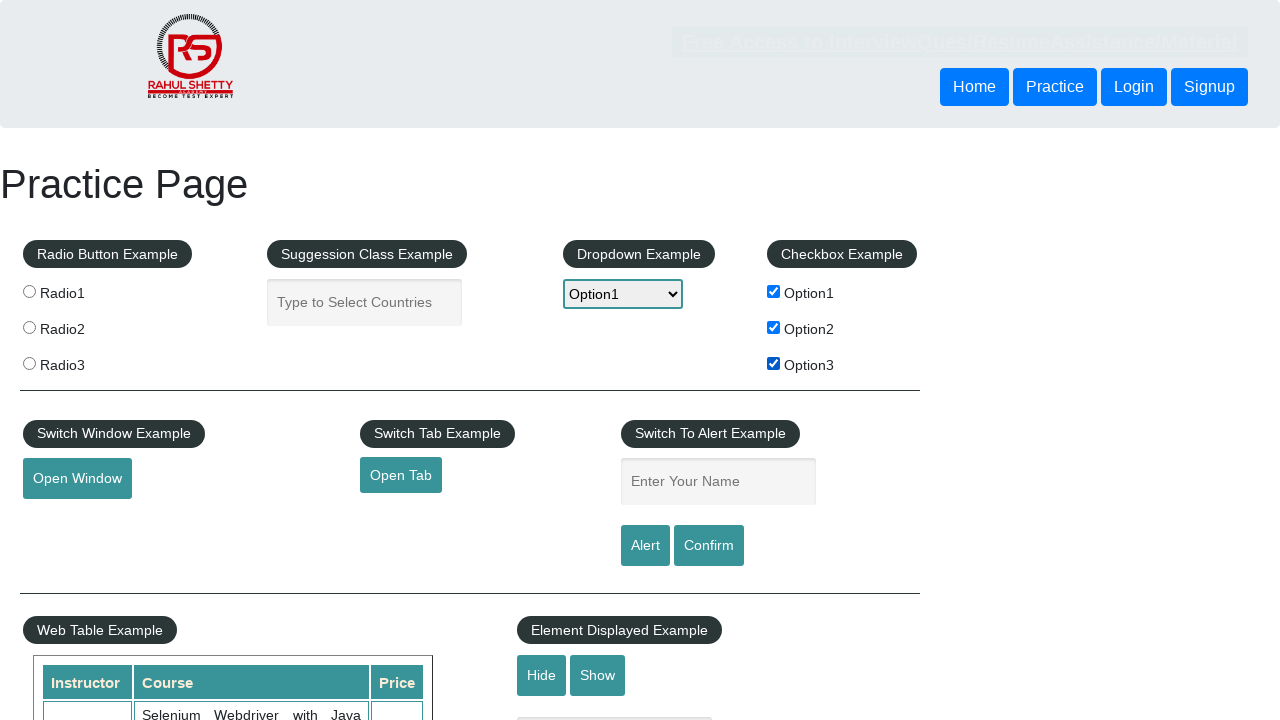

Selected dropdown option by value 'option2' on #dropdown-class-example
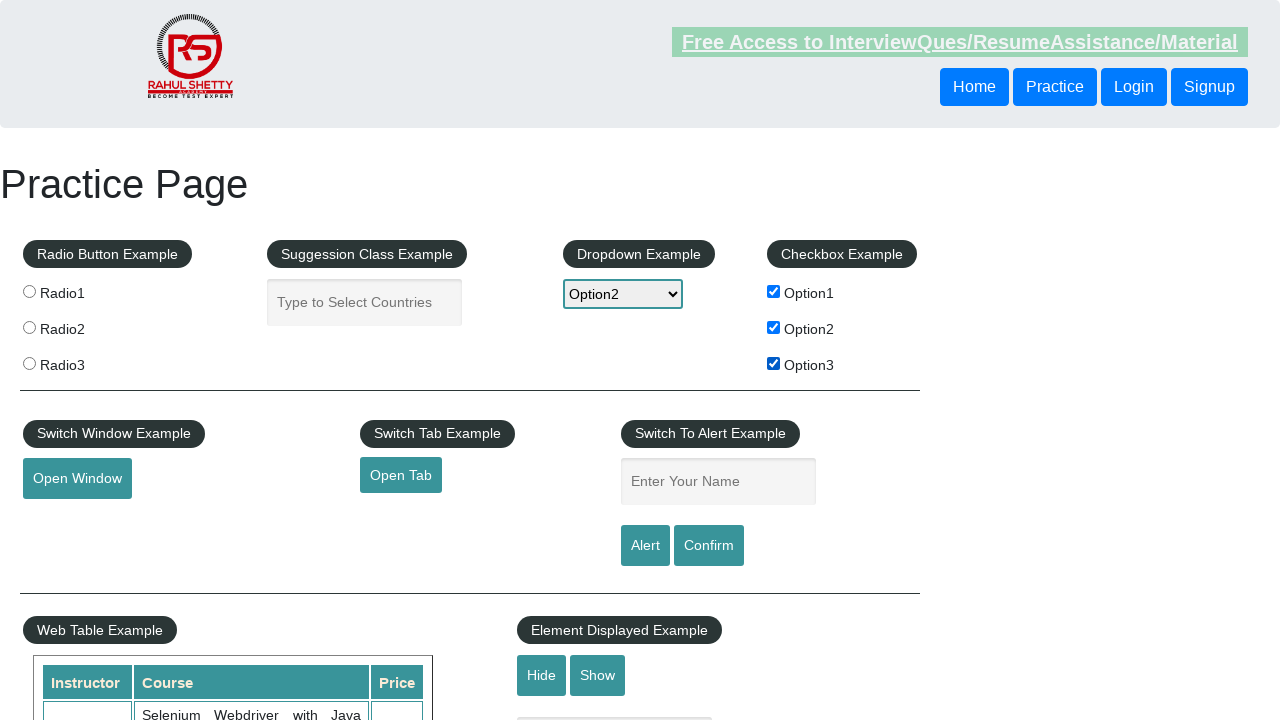

Selected dropdown option by label 'Option3' on #dropdown-class-example
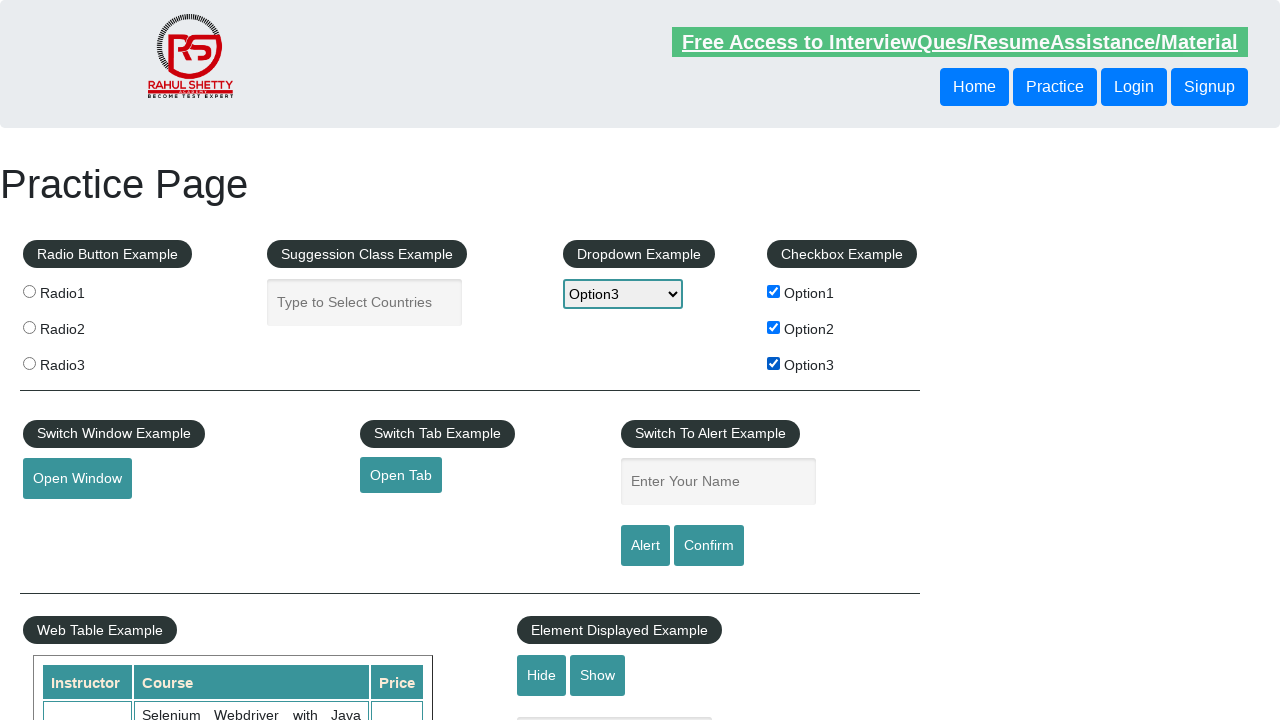

Test completed successfully - all checkboxes and dropdown options selected
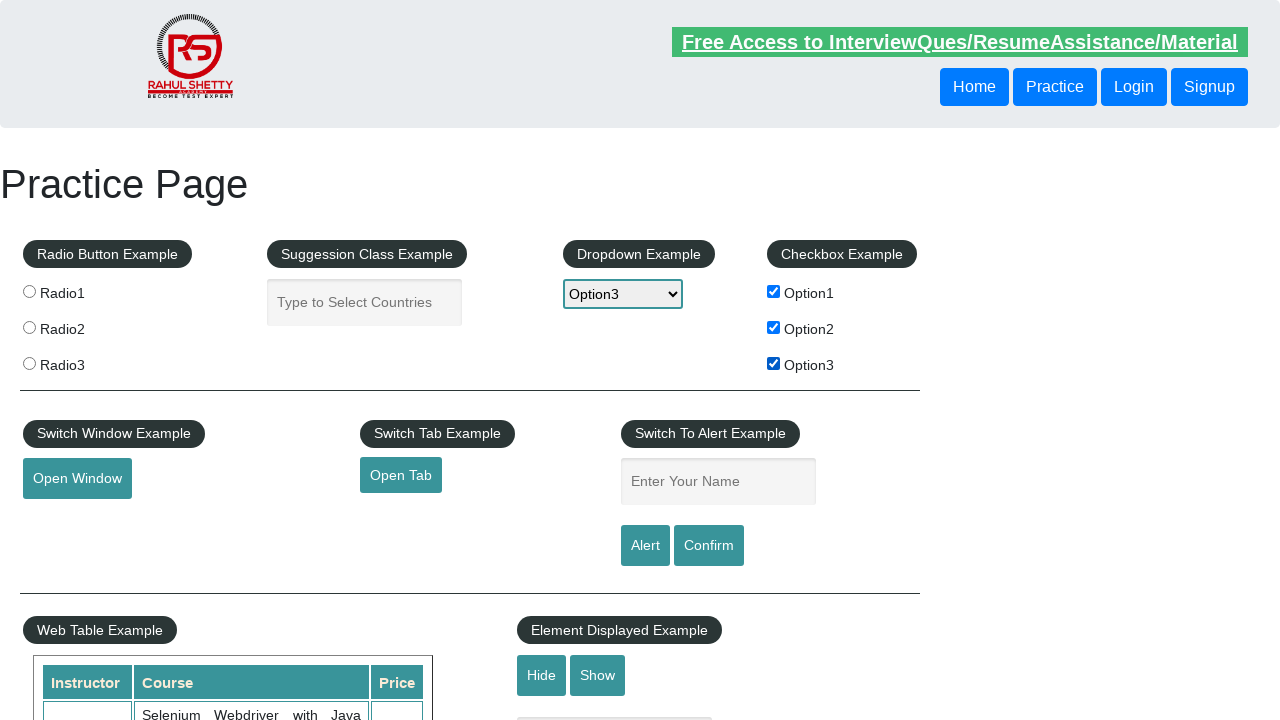

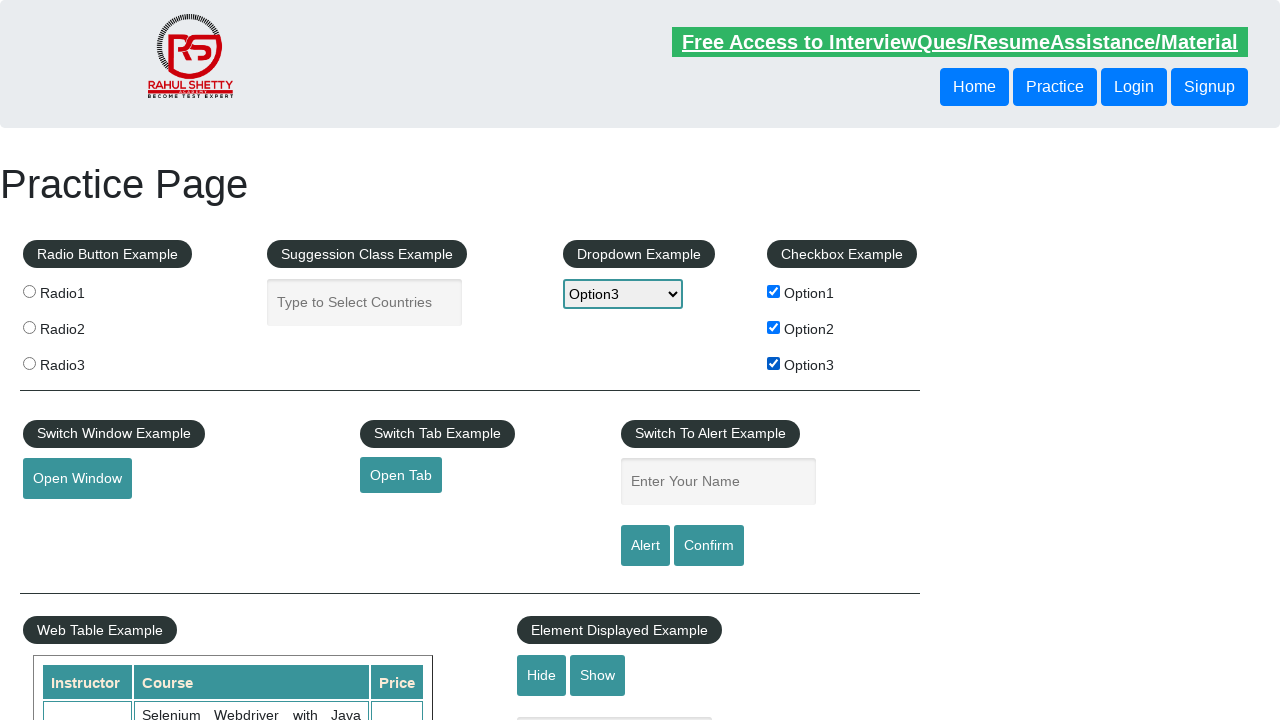